Navigates to the Samsung India website and verifies the page loads successfully

Starting URL: https://www.samsung.com/in

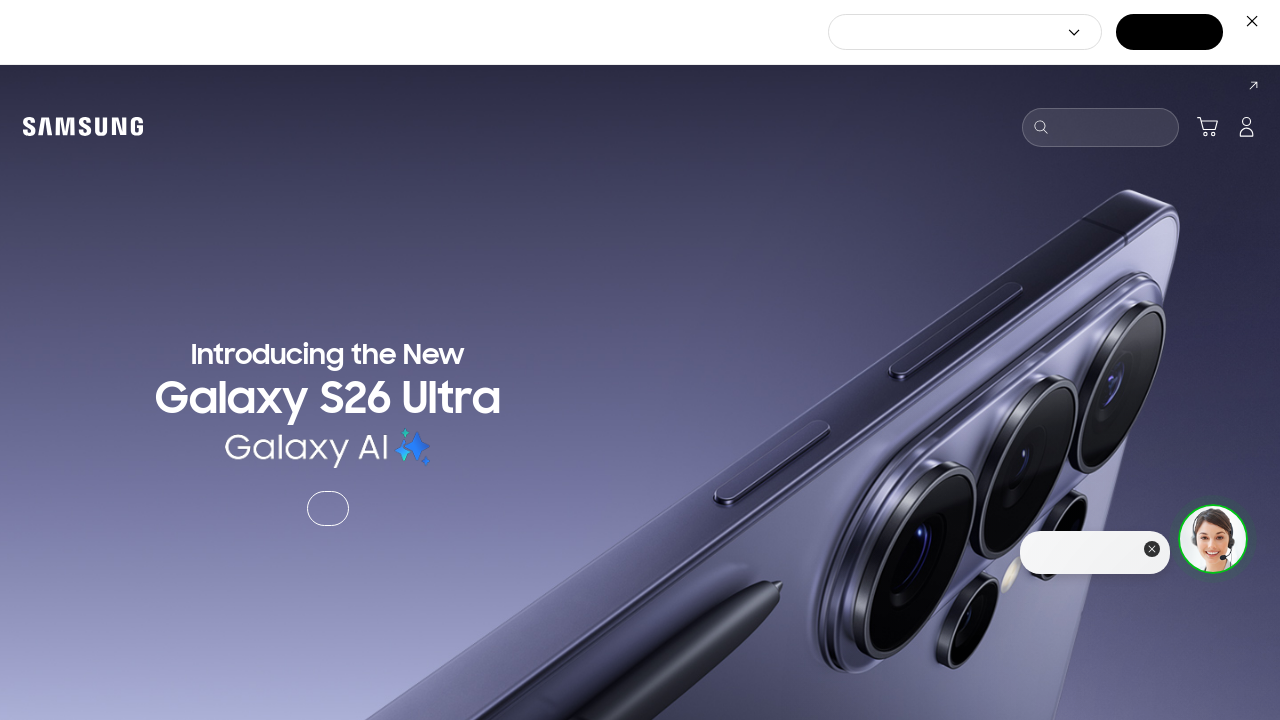

Waited for page DOM to be fully loaded
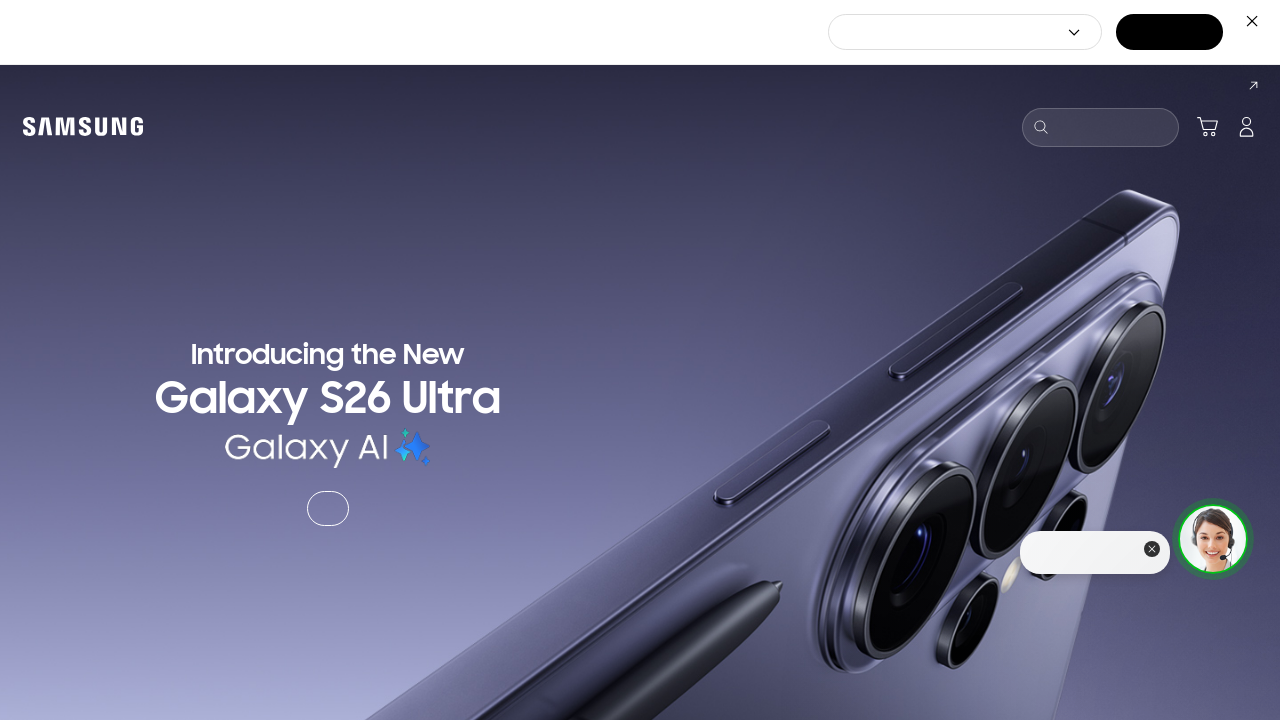

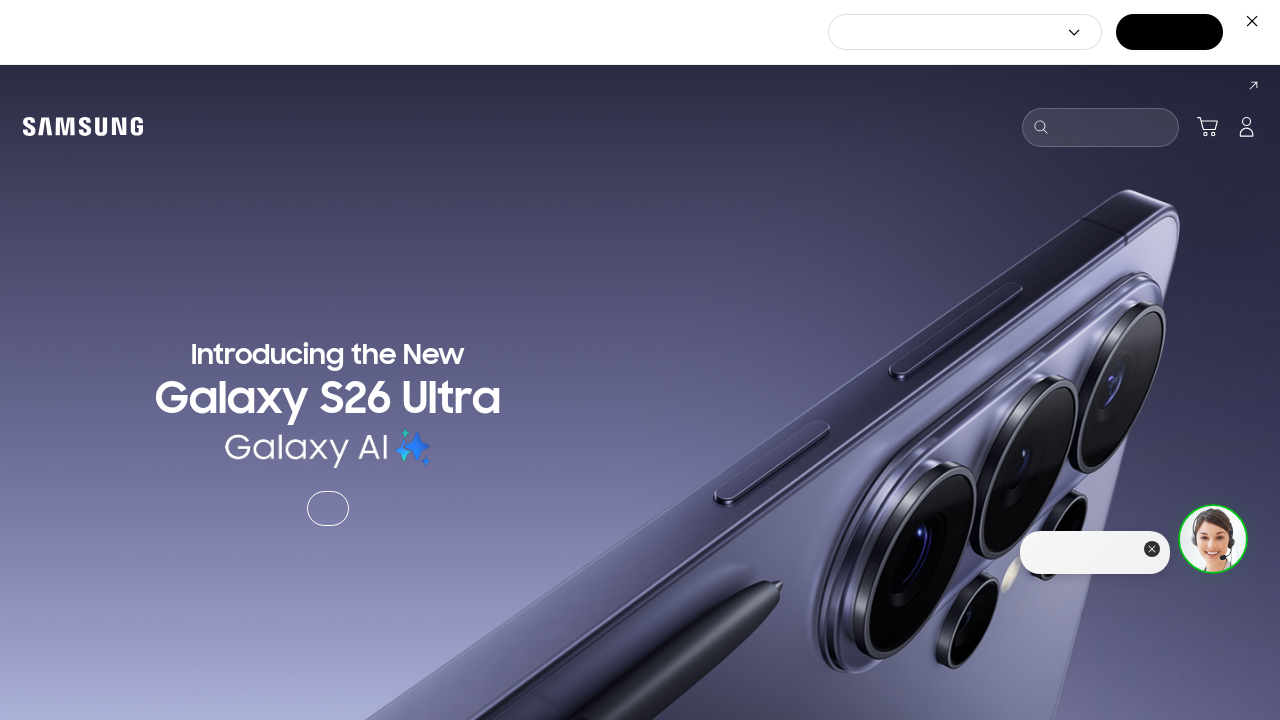